Tests JavaScript alert, confirm, and prompt dialogs by clicking buttons and interacting with the dialogs

Starting URL: http://antoniotrindade.com.br/treinoautomacao/elementsweb.html

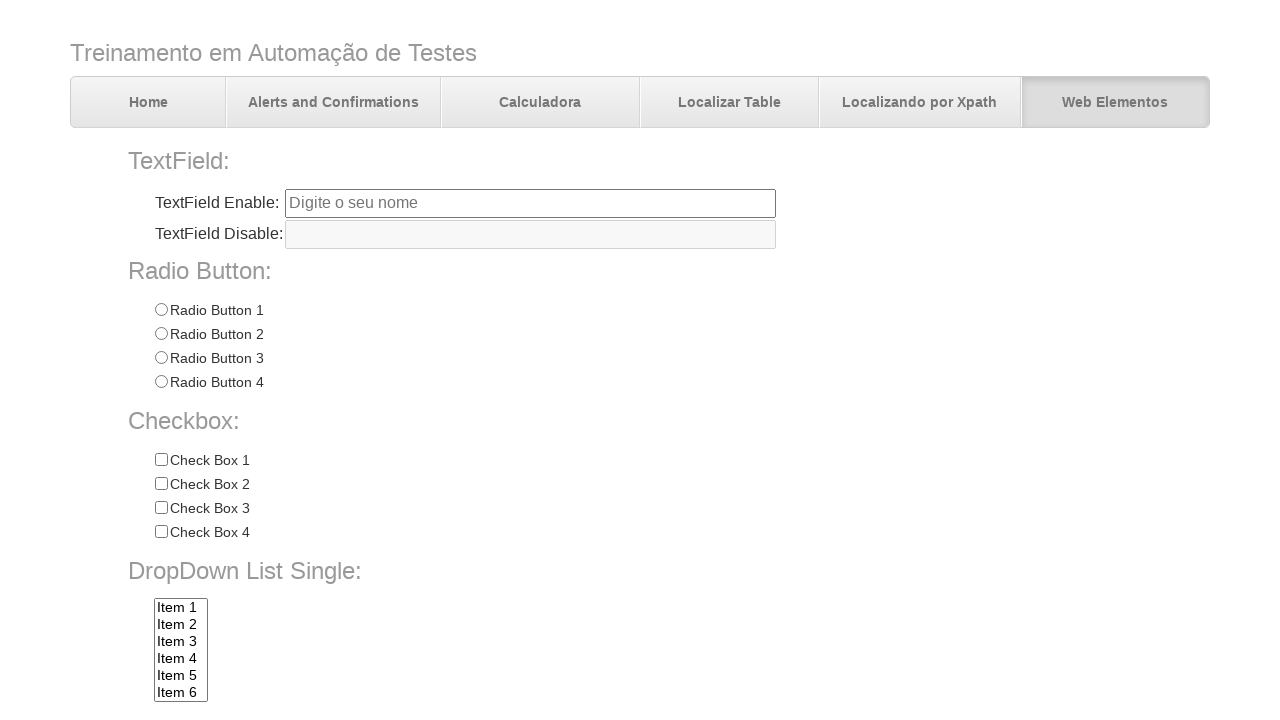

Set up dialog handler to accept alerts
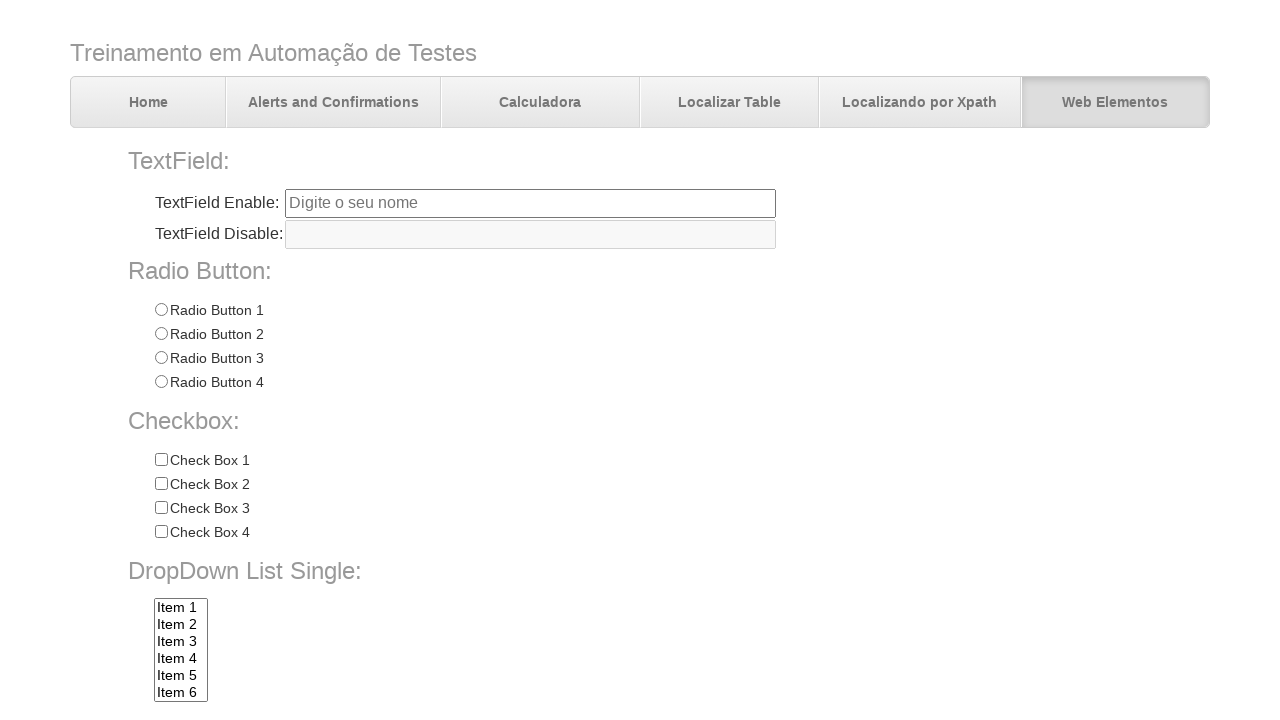

Clicked alert button at (366, 644) on input[name='alertbtn']
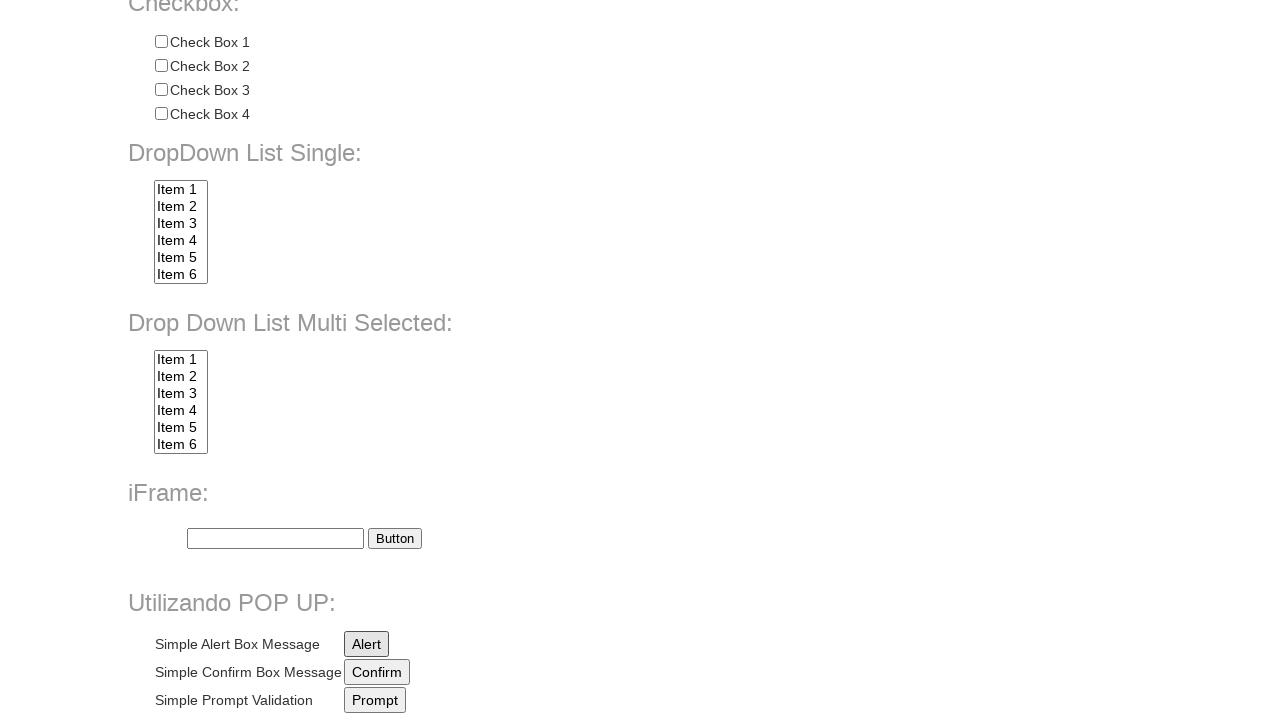

Waited 500ms for alert to be processed
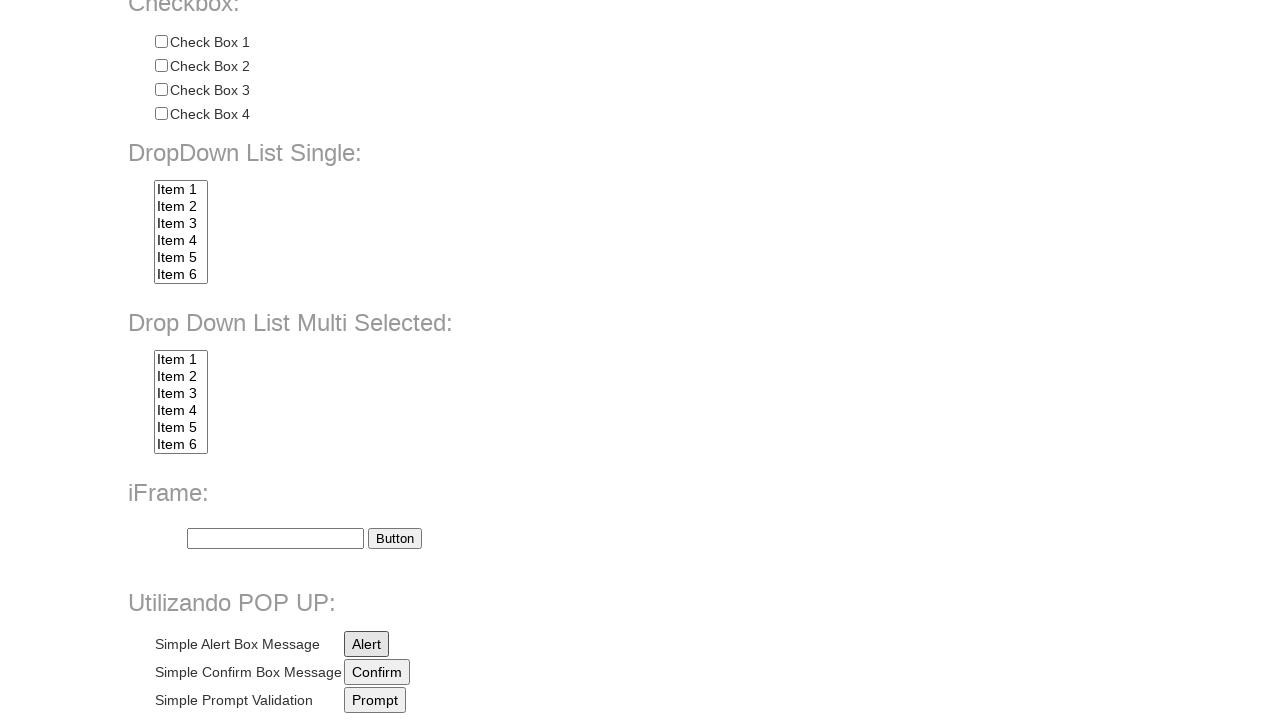

Set up dialog handler to dismiss confirm dialog
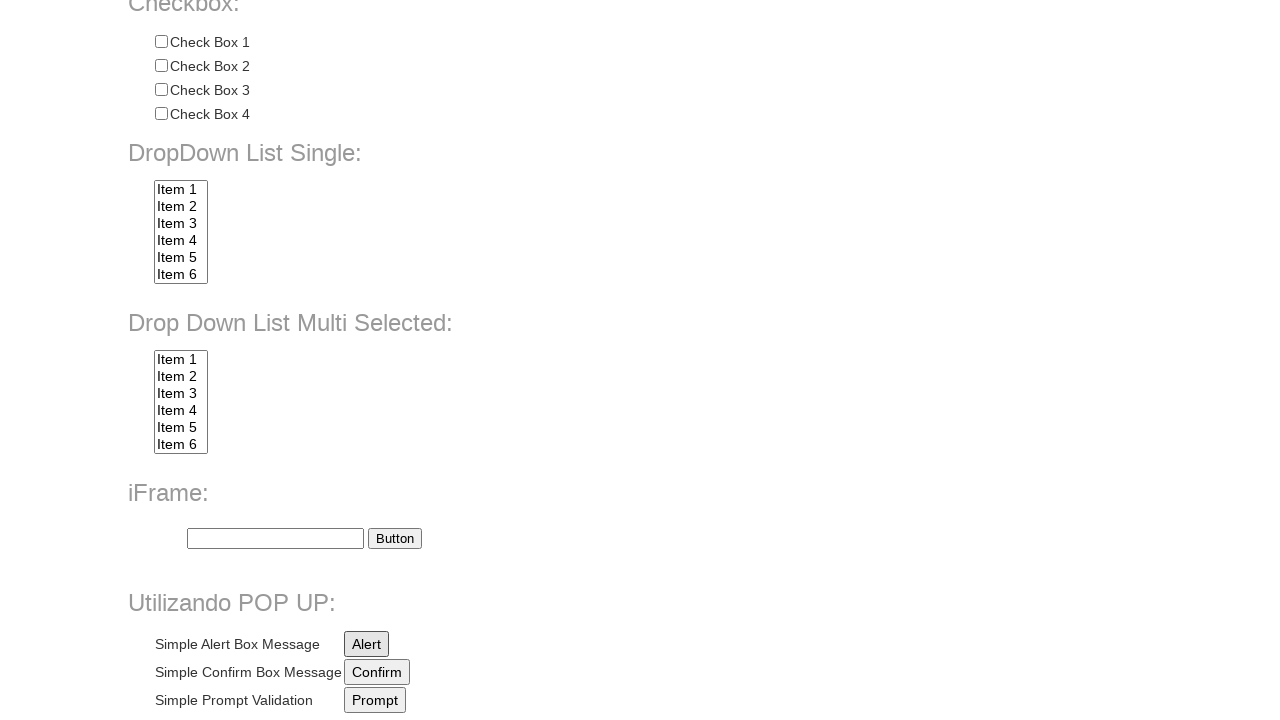

Clicked confirm button at (377, 672) on input[name='confirmbtn']
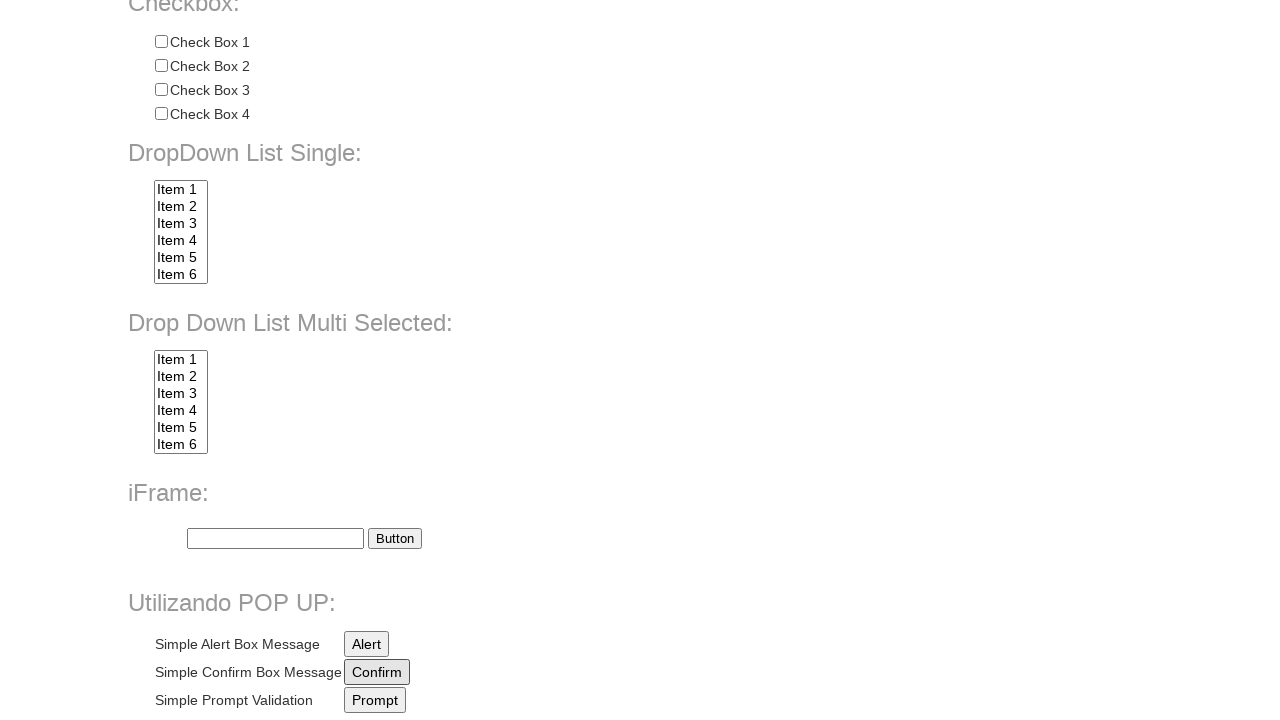

Waited 500ms for confirm dialog to be dismissed
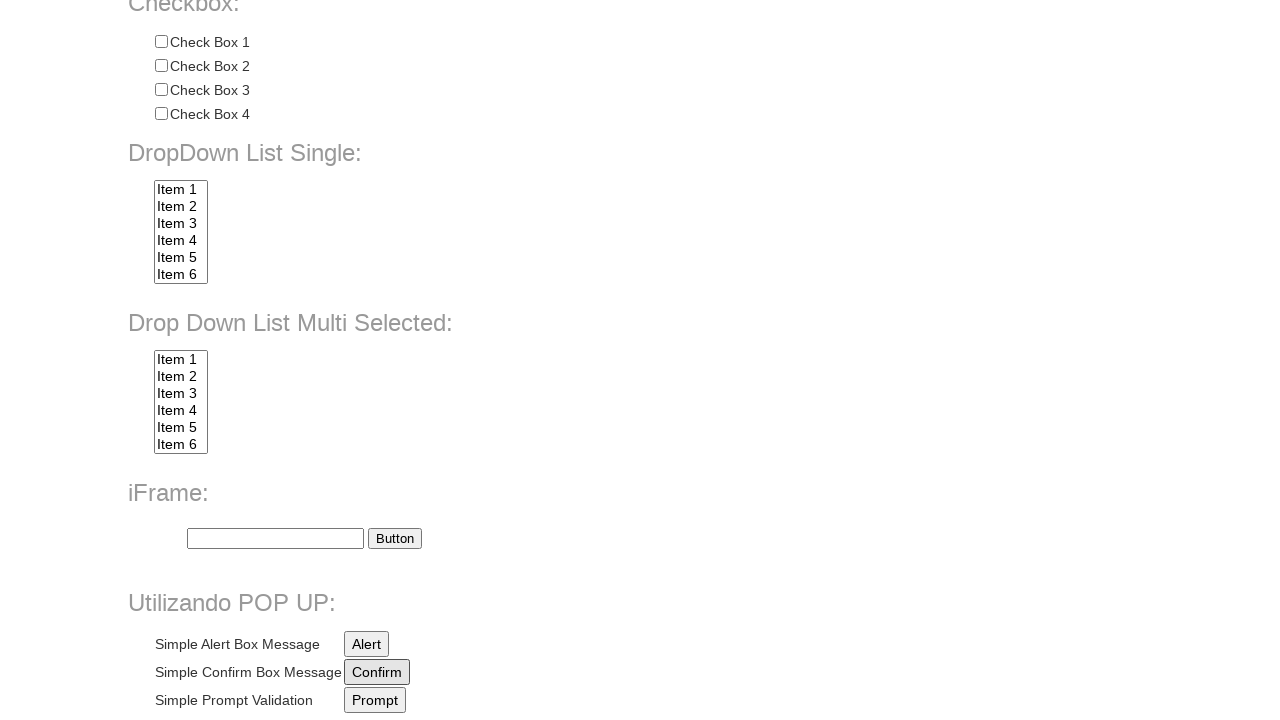

Set up dialog handler to enter '2023' in prompt
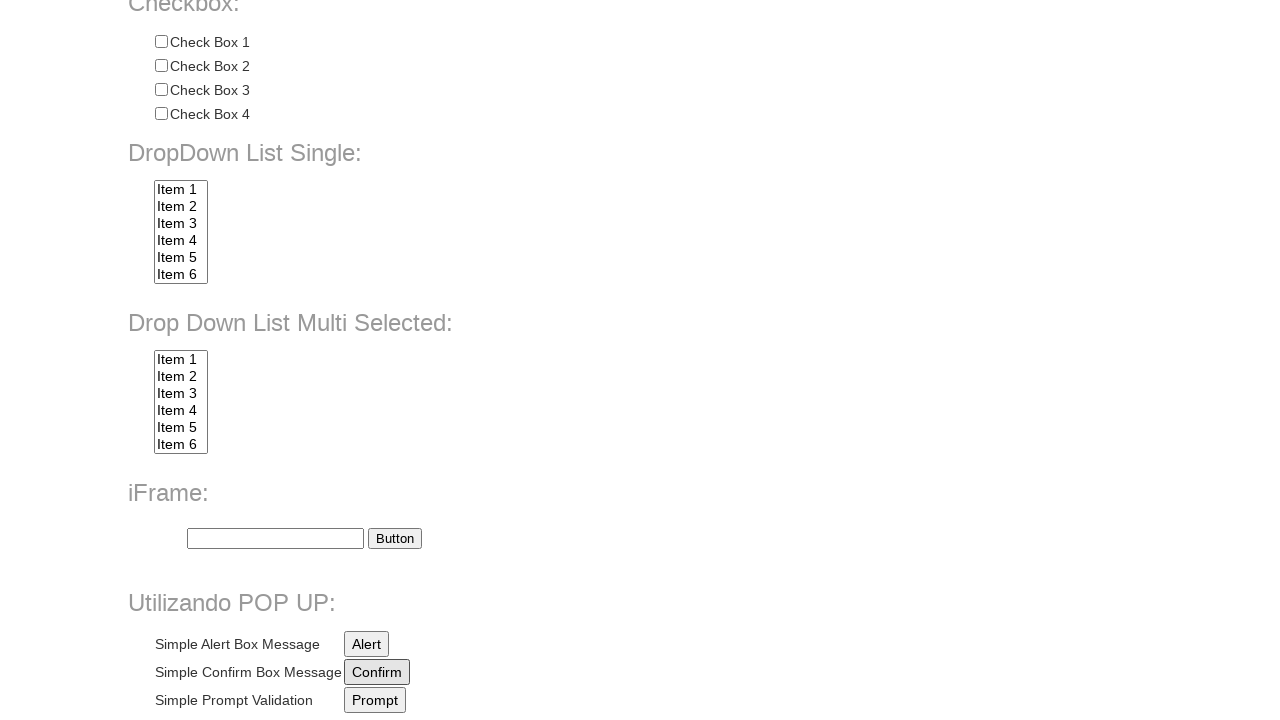

Clicked prompt button at (375, 700) on #promptBtn
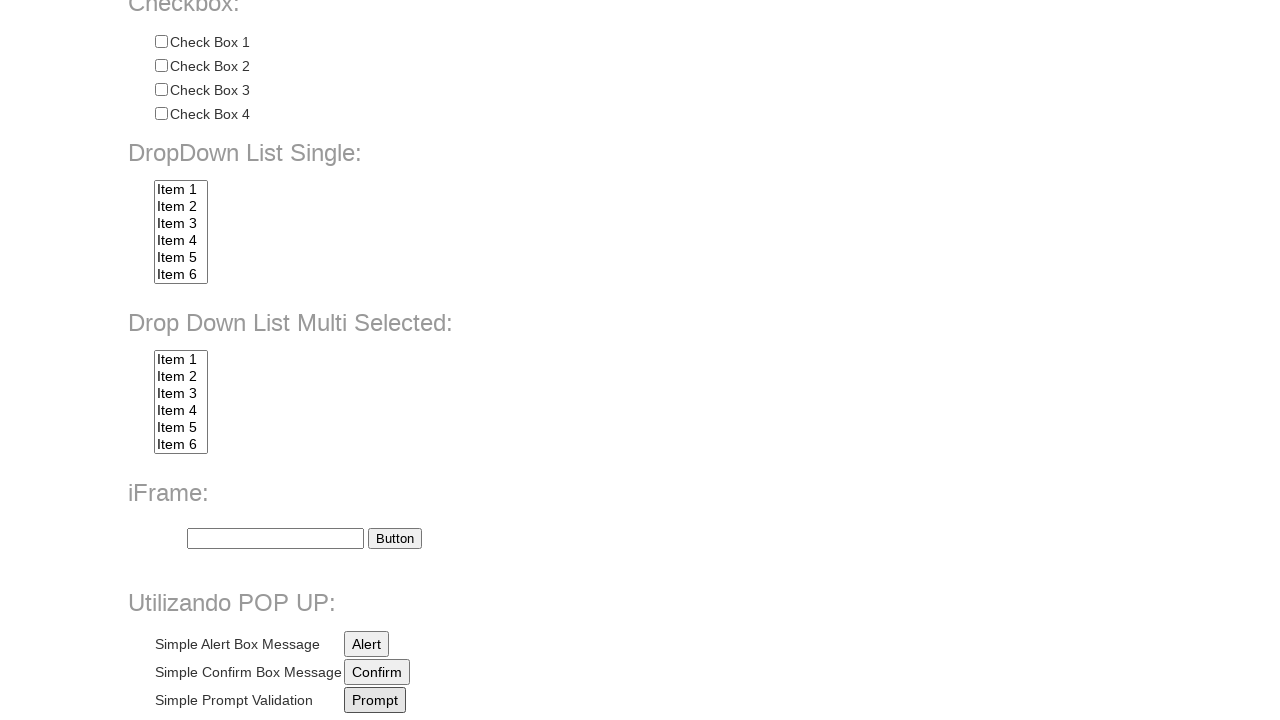

Waited 500ms for prompt dialog to be processed
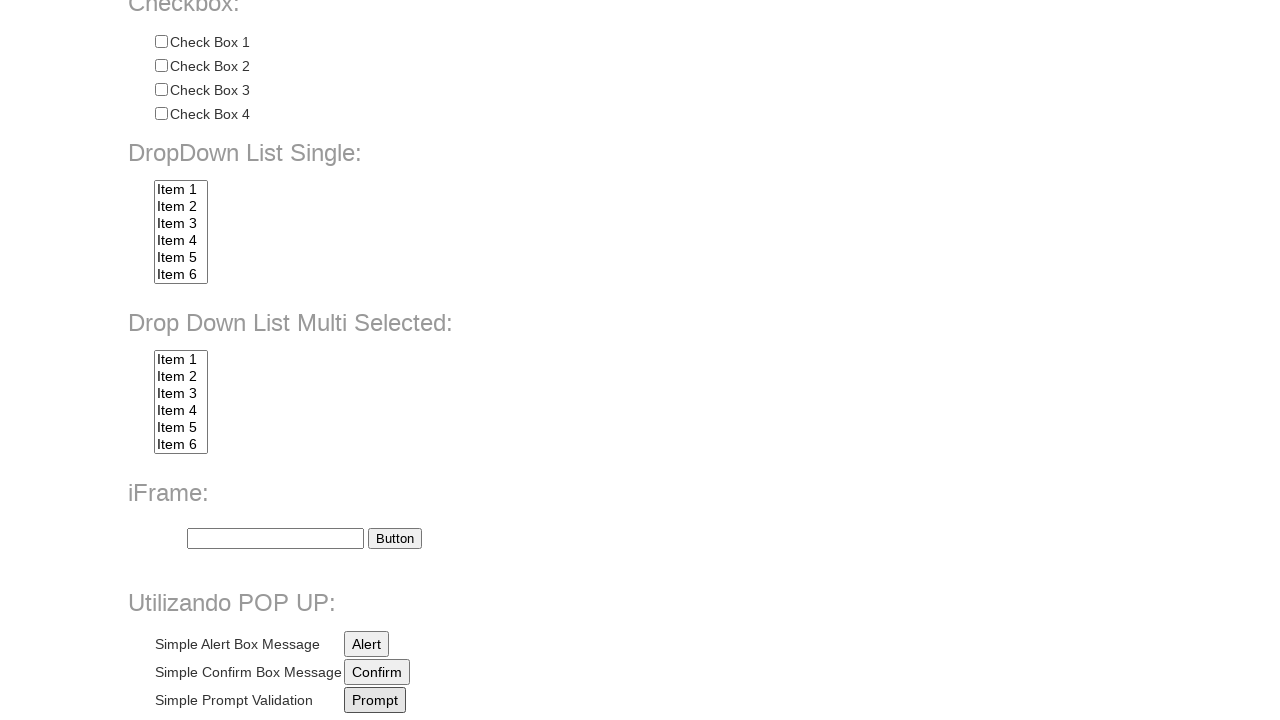

Set up dialog handler to verify and accept year alert
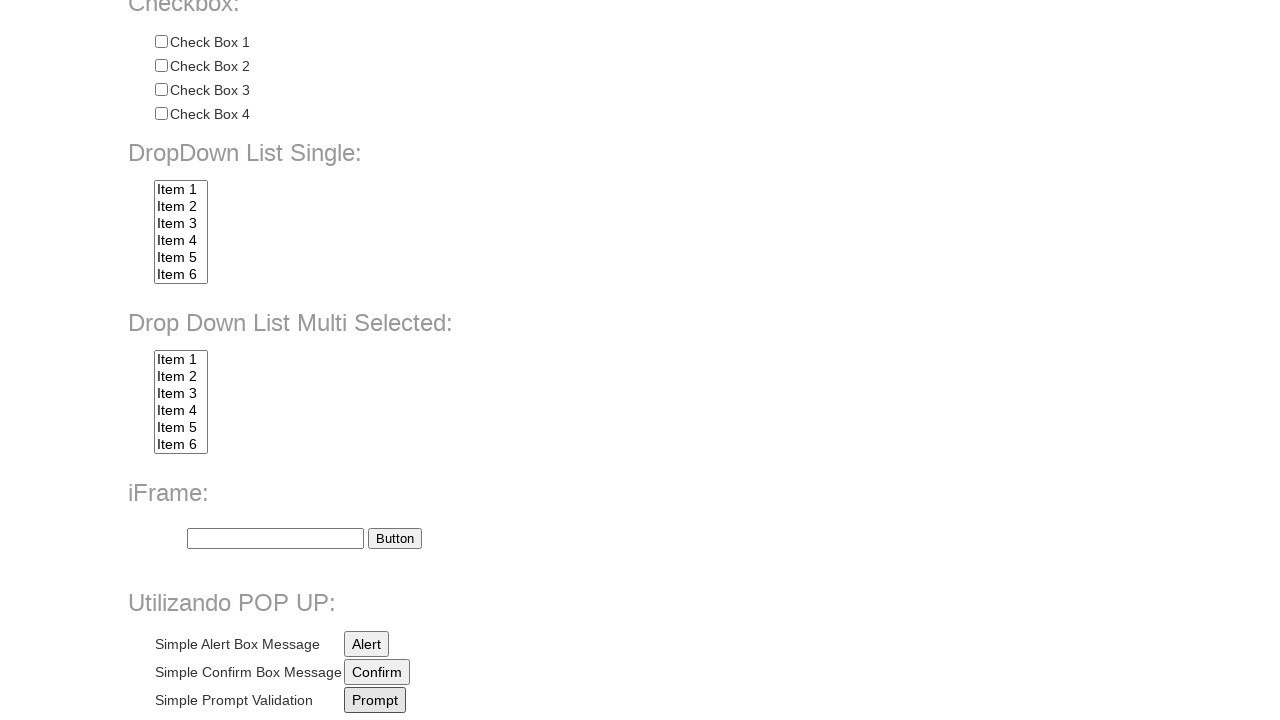

Year alert verified and accepted (contains '2023')
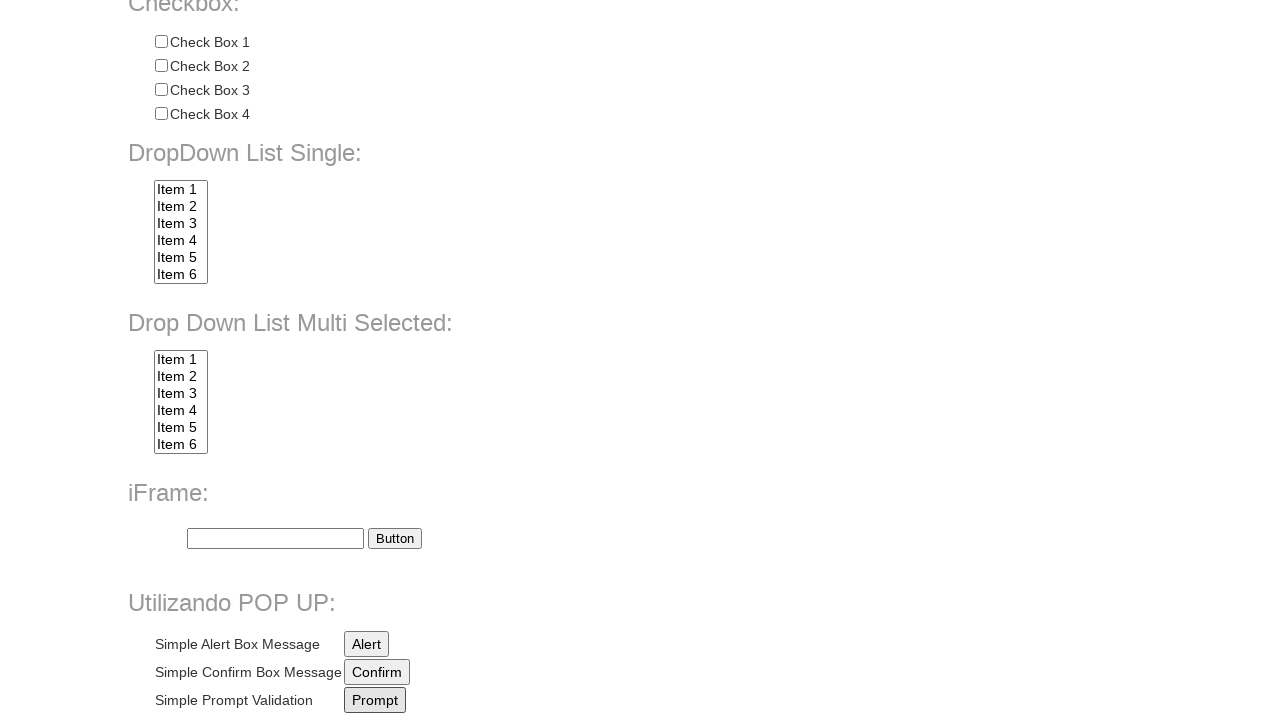

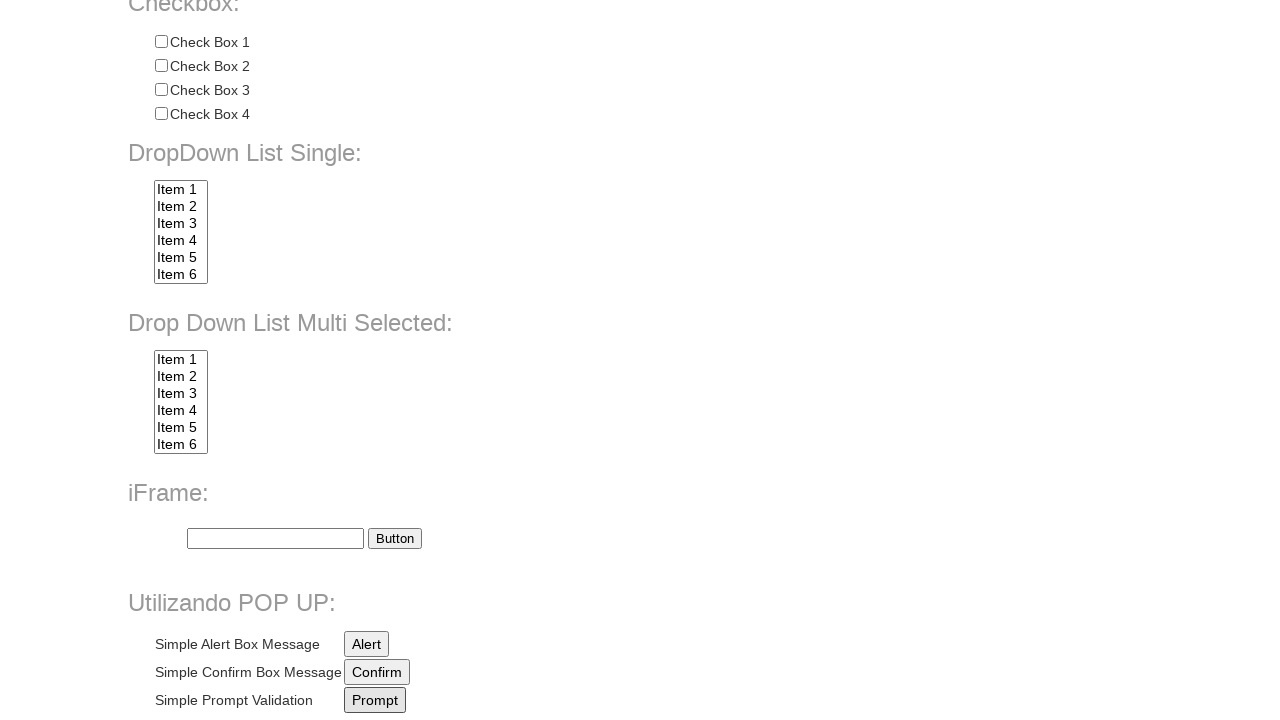